Tests alert handling functionality by triggering different types of JavaScript alerts and interacting with them

Starting URL: https://rahulshettyacademy.com/AutomationPractice/

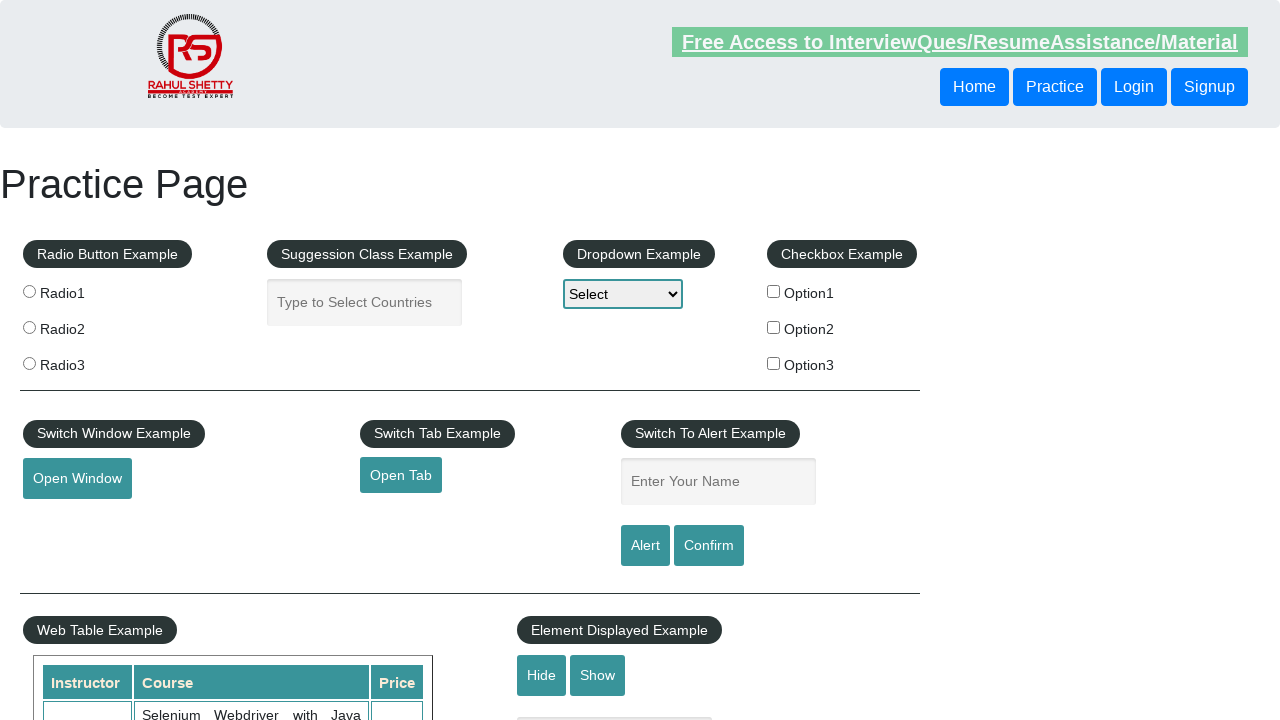

Filled name field with 'Srikala' on #name
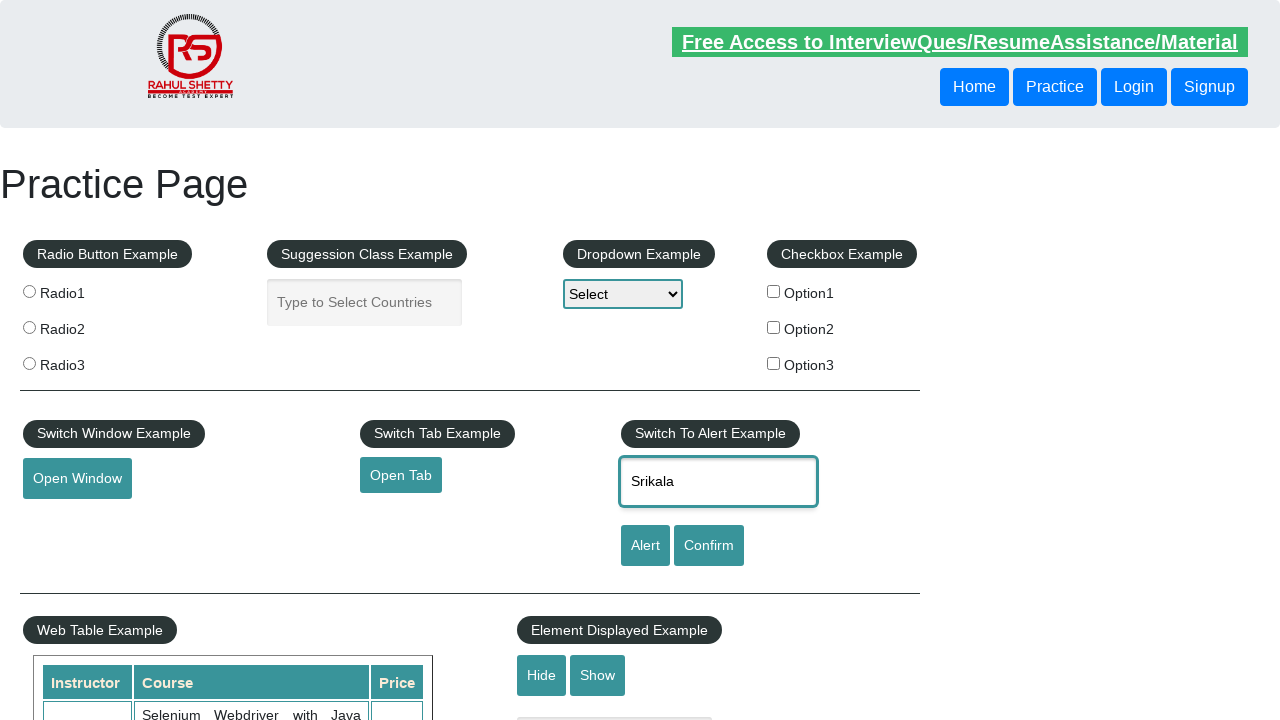

Clicked alert button to trigger JavaScript alert at (645, 546) on #alertbtn
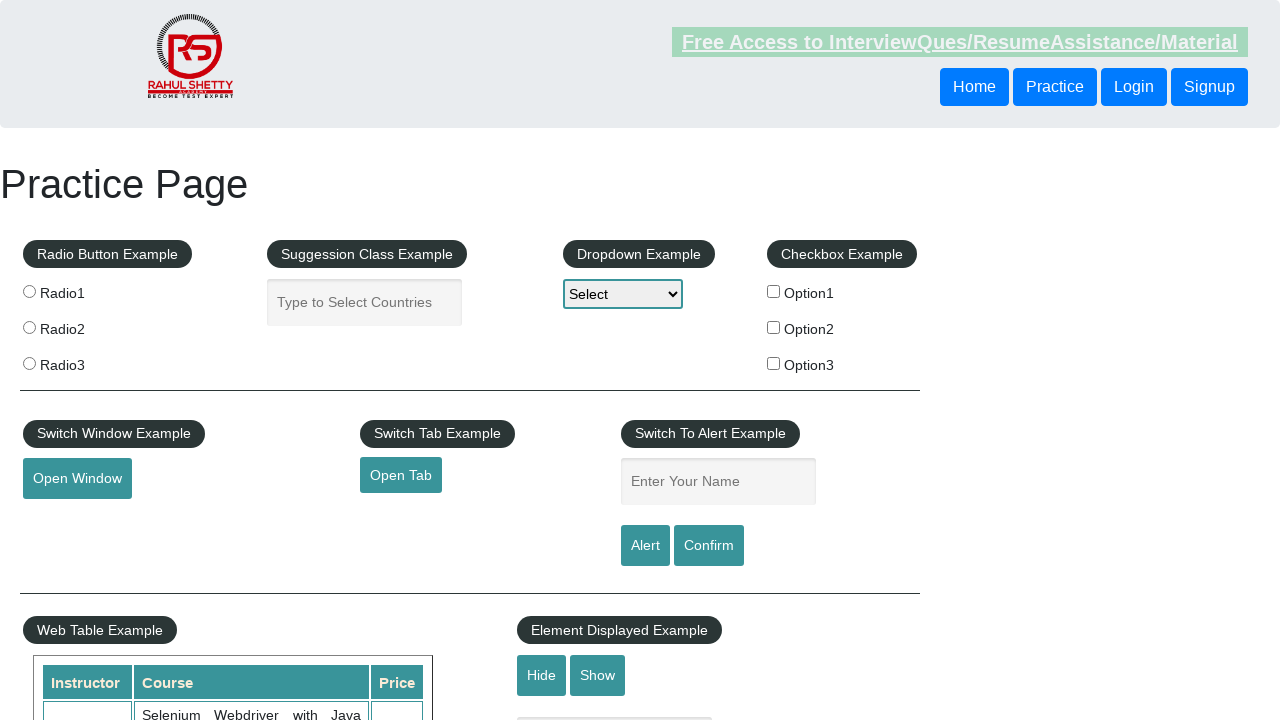

Accepted JavaScript alert dialog
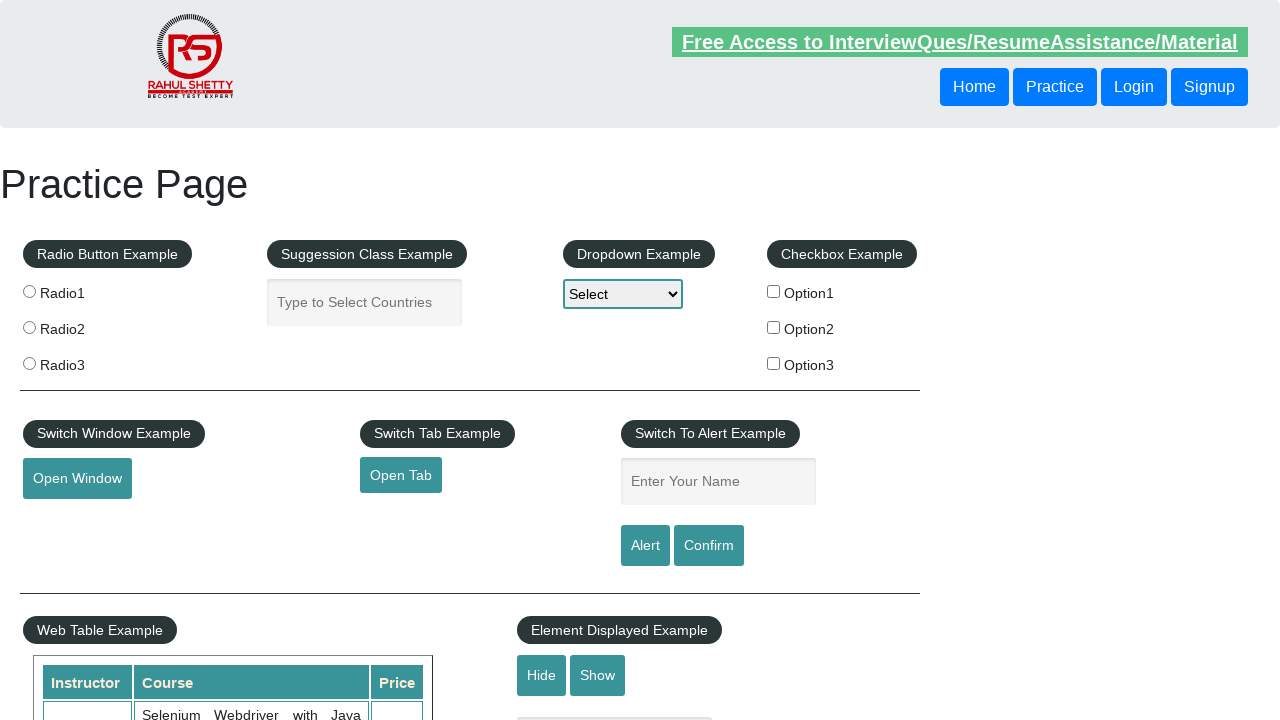

Clicked confirm button to trigger confirmation dialog at (709, 546) on #confirmbtn
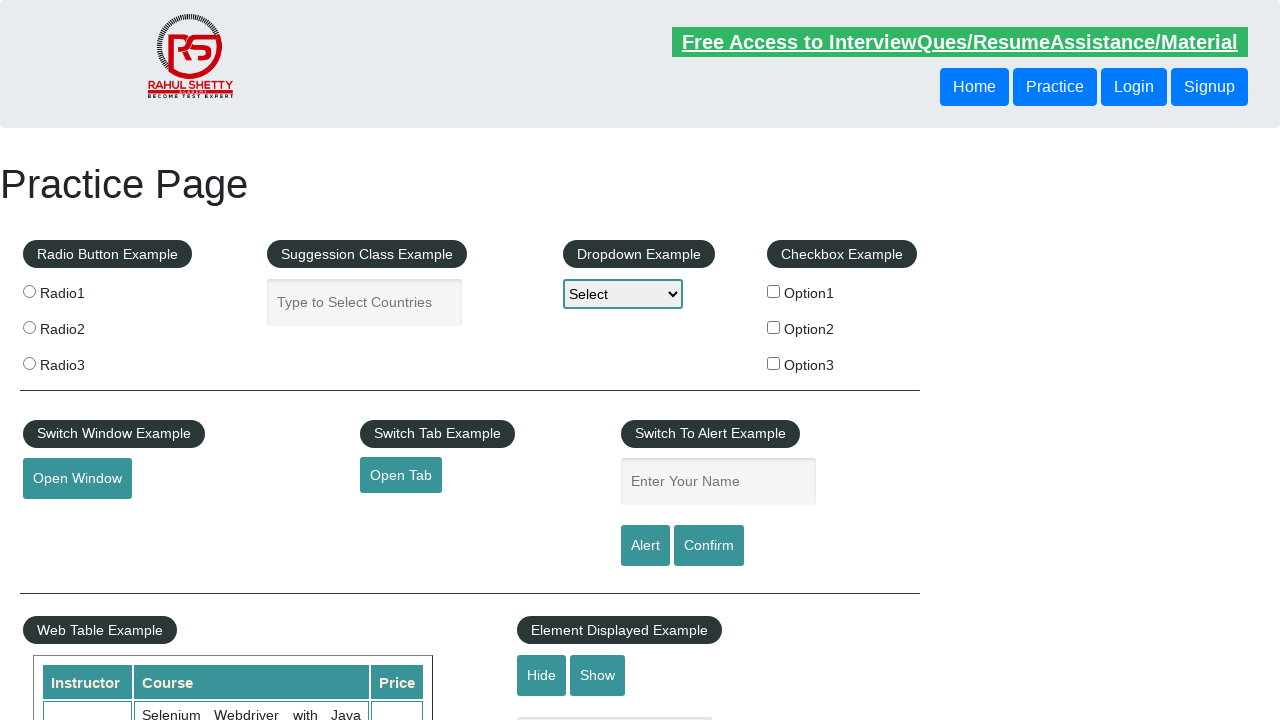

Dismissed confirmation dialog
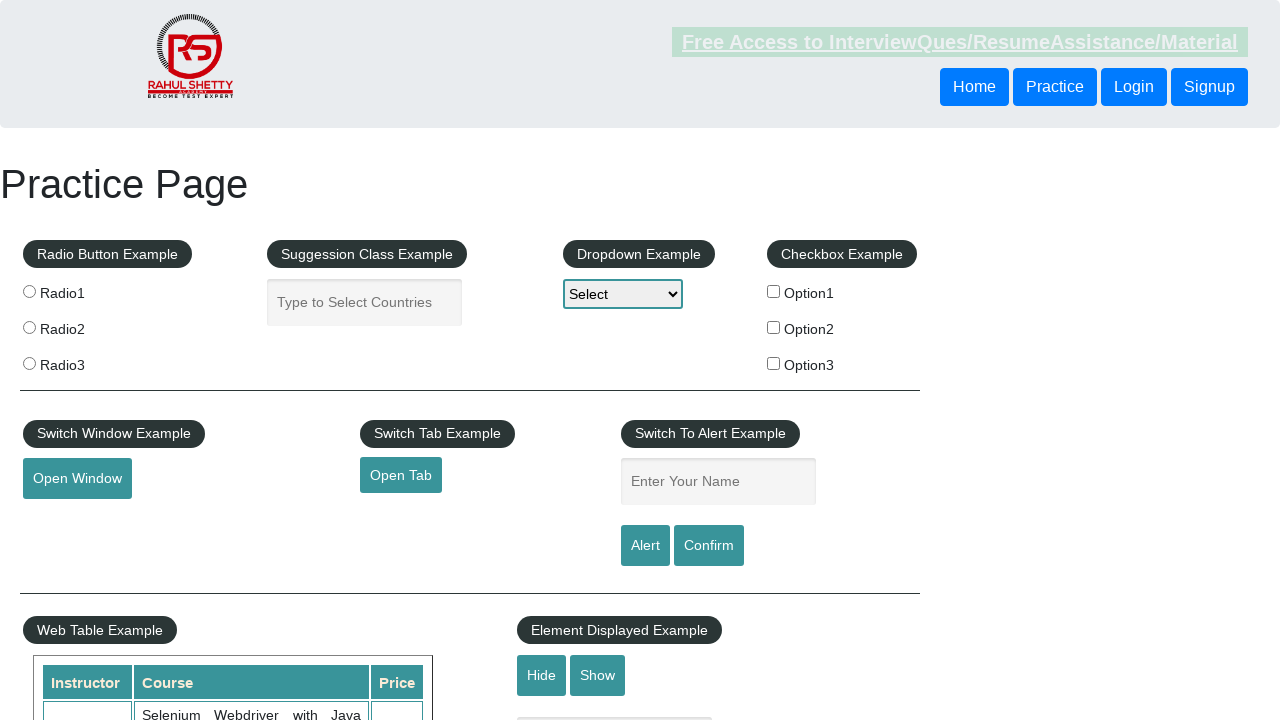

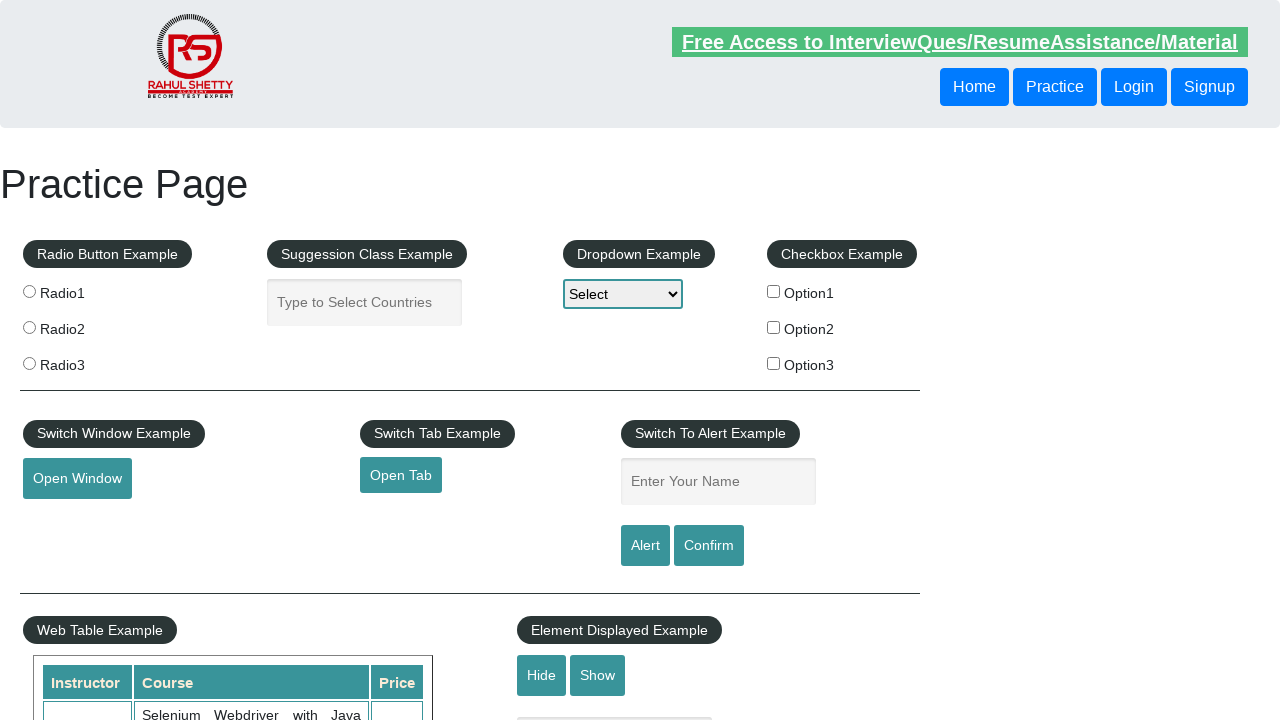